Tests that the Clear completed button is hidden when no items are completed

Starting URL: https://demo.playwright.dev/todomvc

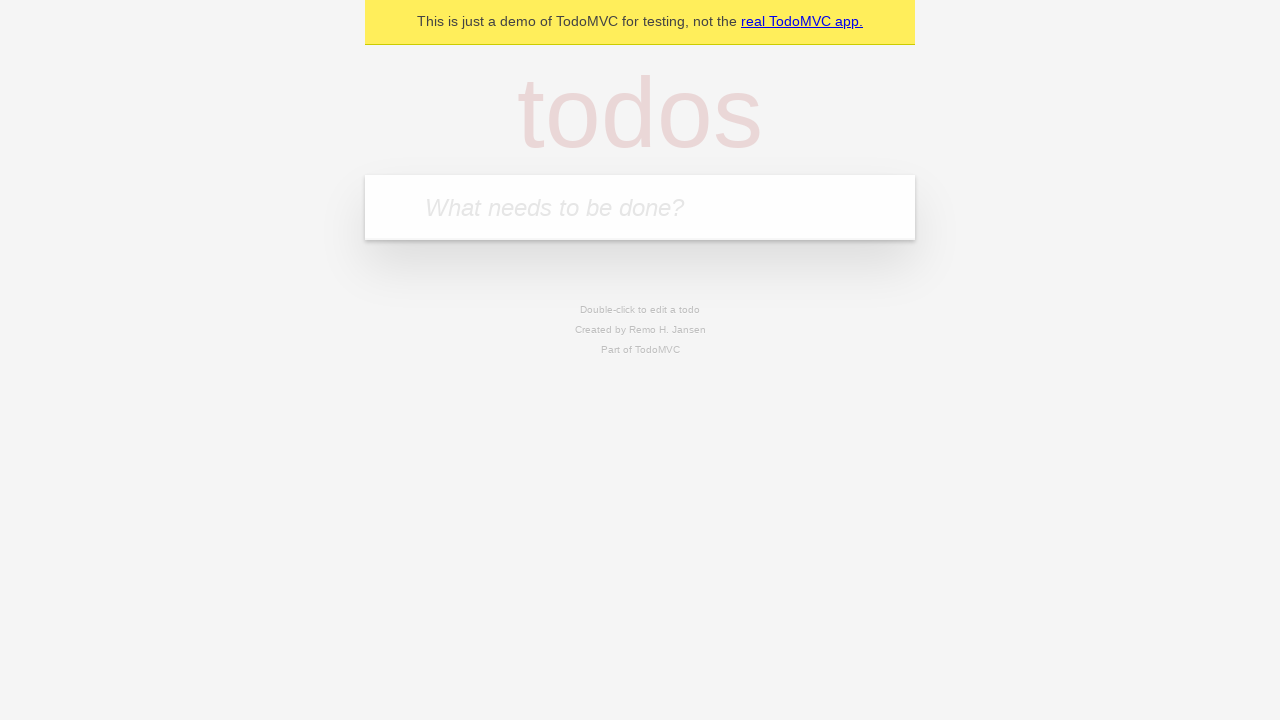

Filled todo input with 'buy some cheese' on internal:attr=[placeholder="What needs to be done?"i]
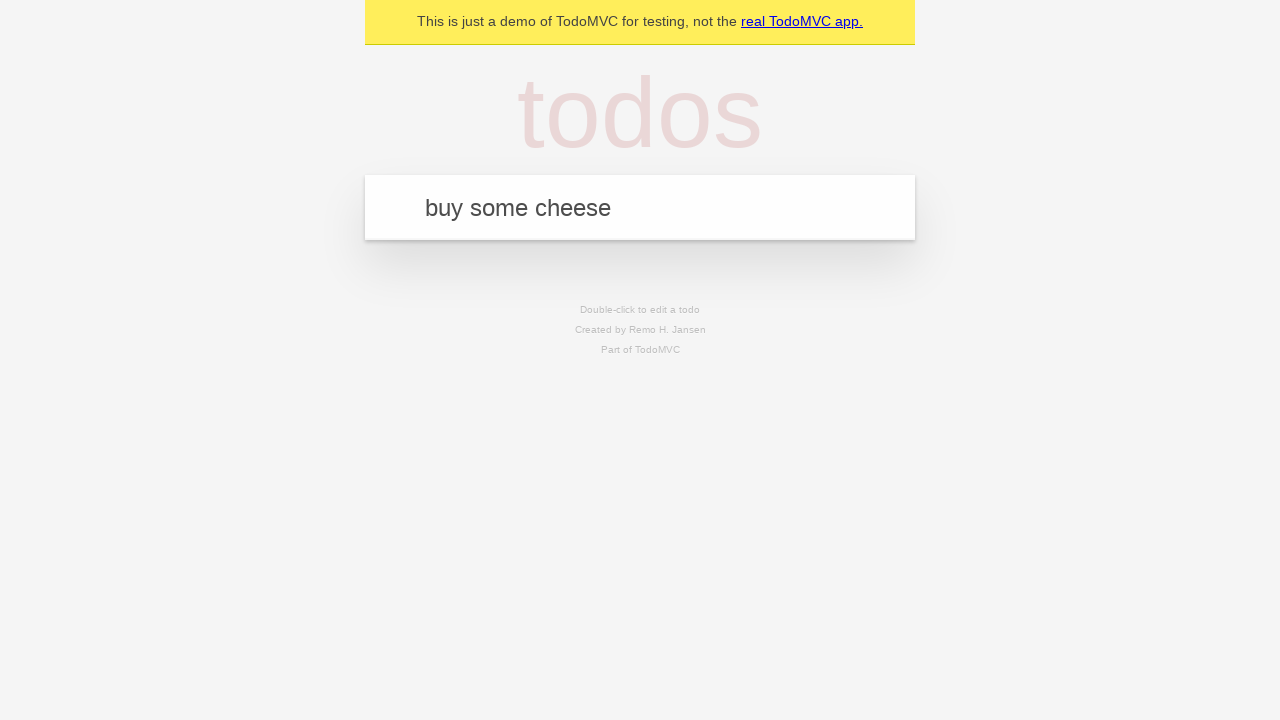

Pressed Enter to add first todo on internal:attr=[placeholder="What needs to be done?"i]
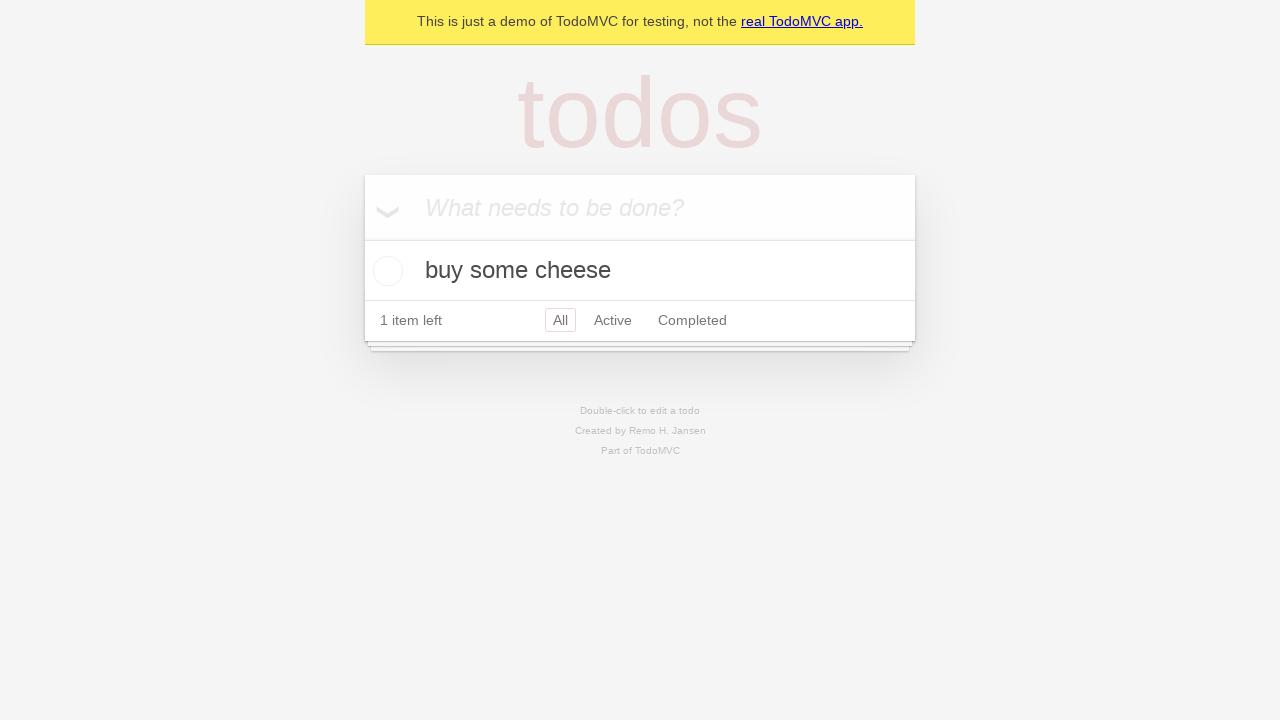

Filled todo input with 'feed the cat' on internal:attr=[placeholder="What needs to be done?"i]
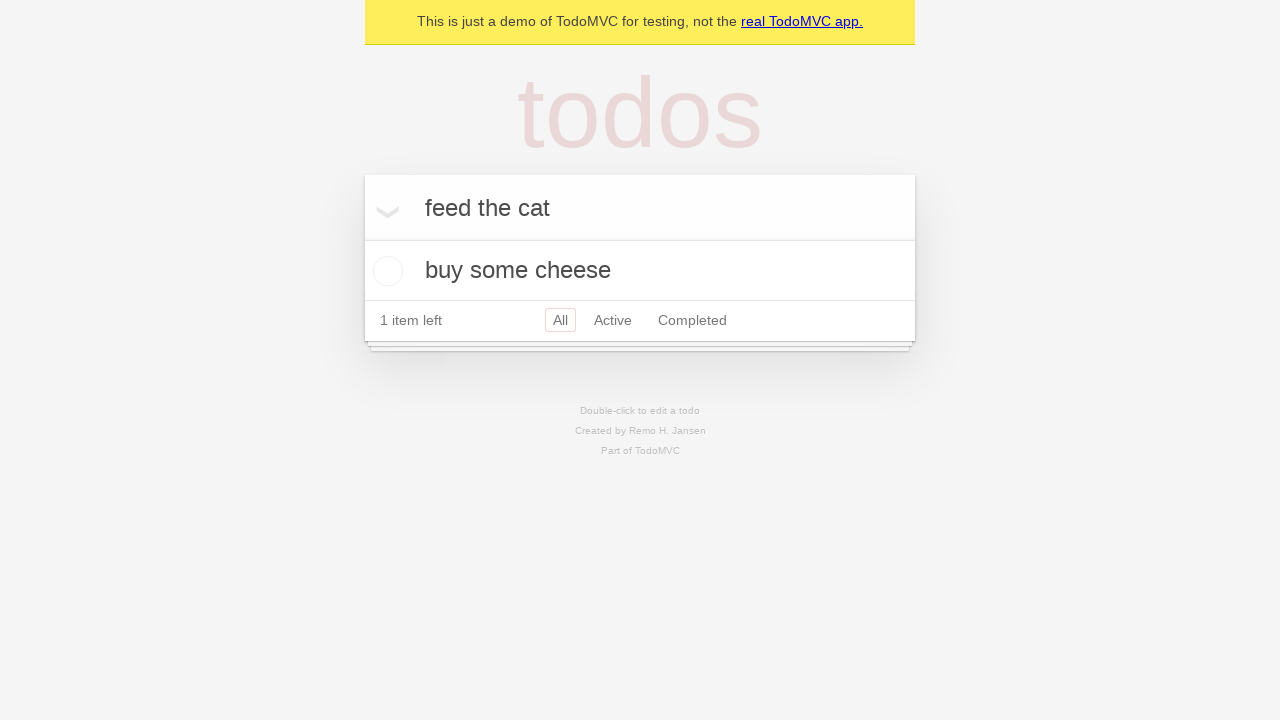

Pressed Enter to add second todo on internal:attr=[placeholder="What needs to be done?"i]
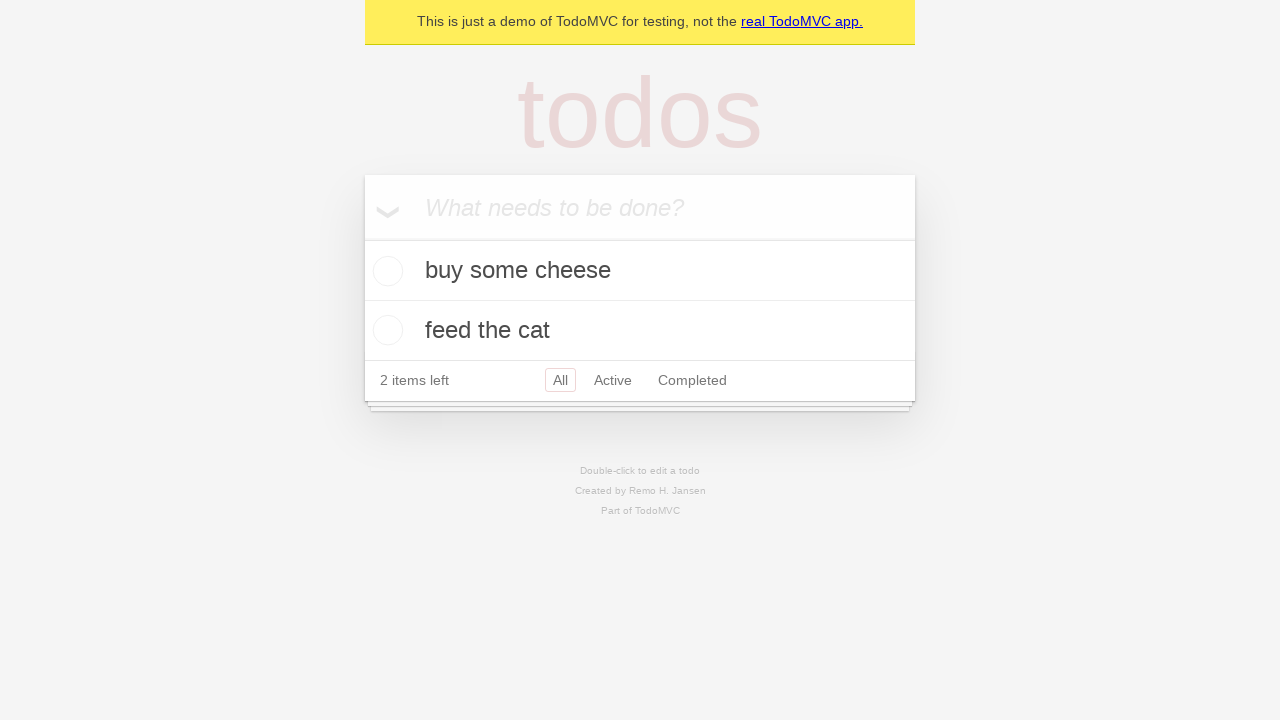

Filled todo input with 'book a doctors appointment' on internal:attr=[placeholder="What needs to be done?"i]
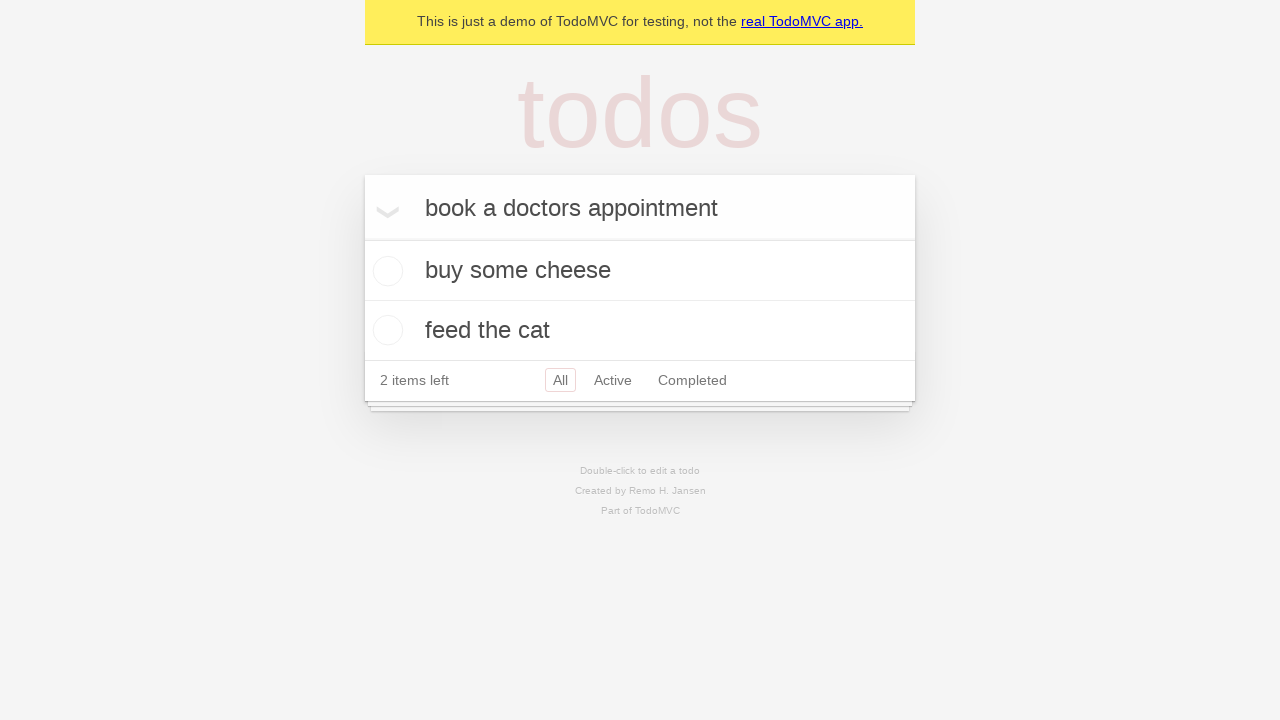

Pressed Enter to add third todo on internal:attr=[placeholder="What needs to be done?"i]
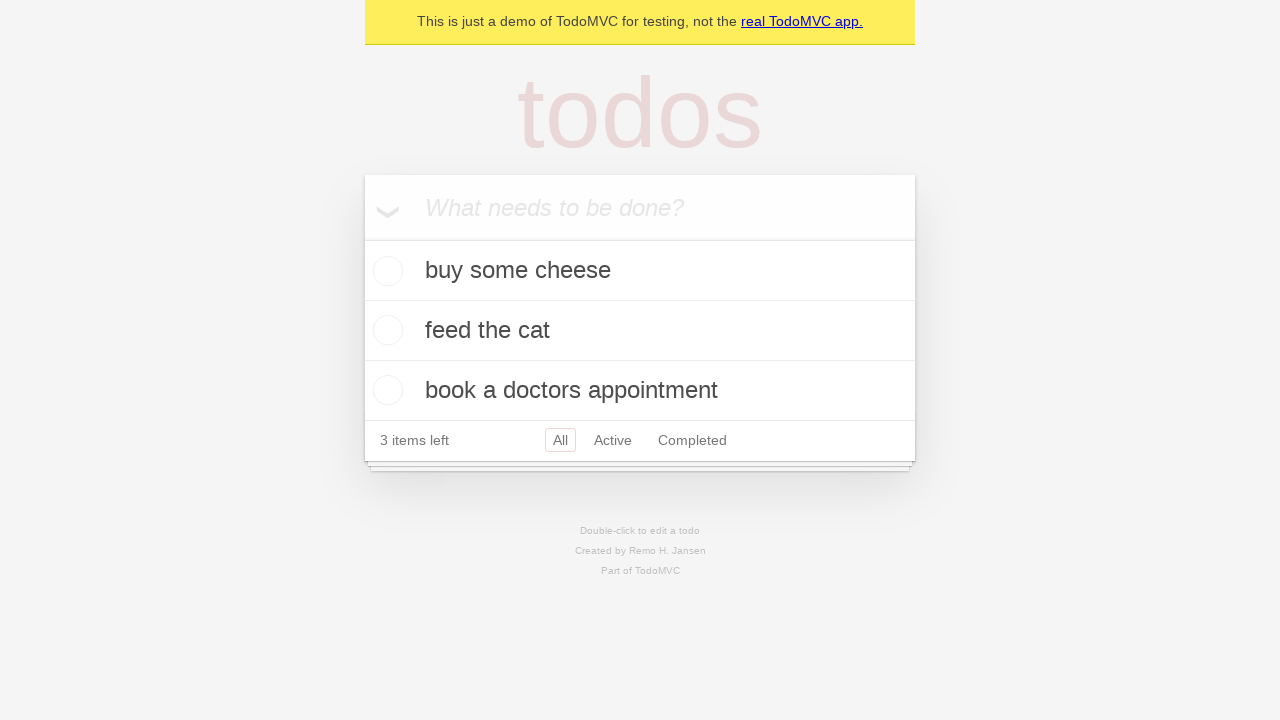

Checked the first todo as completed at (385, 271) on .todo-list li .toggle >> nth=0
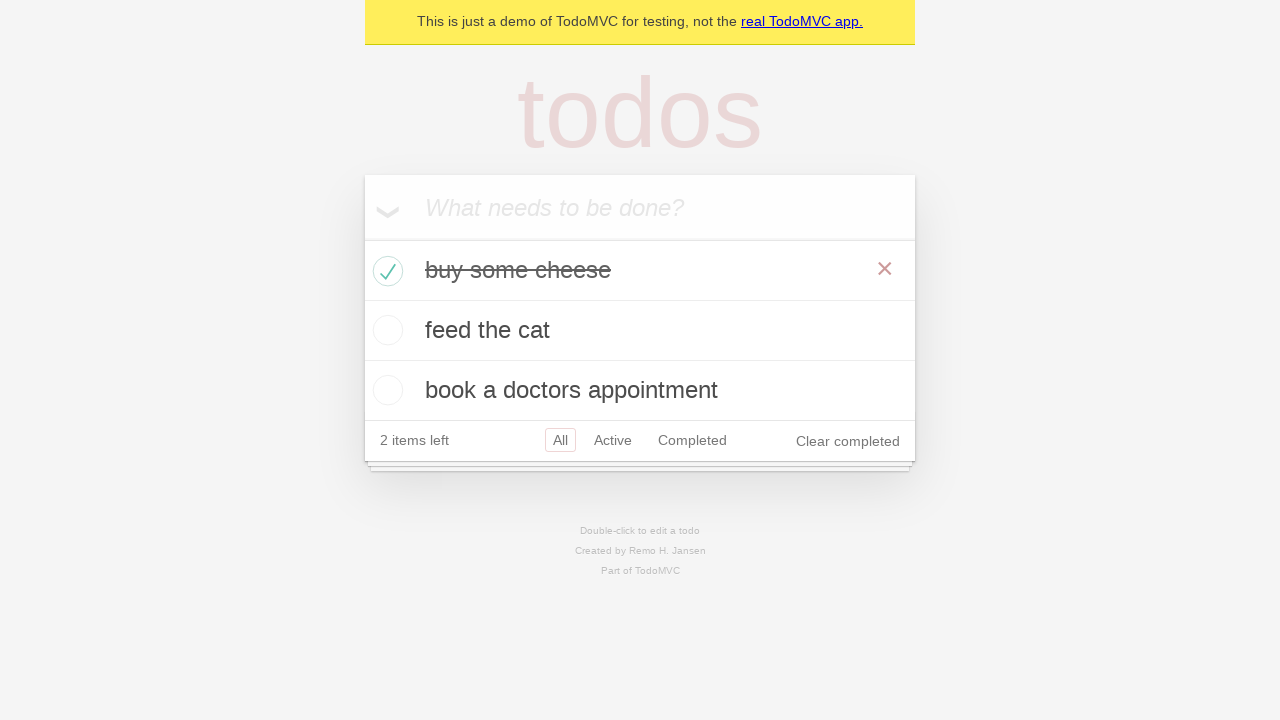

Clicked Clear completed button to remove completed items at (848, 441) on internal:role=button[name="Clear completed"i]
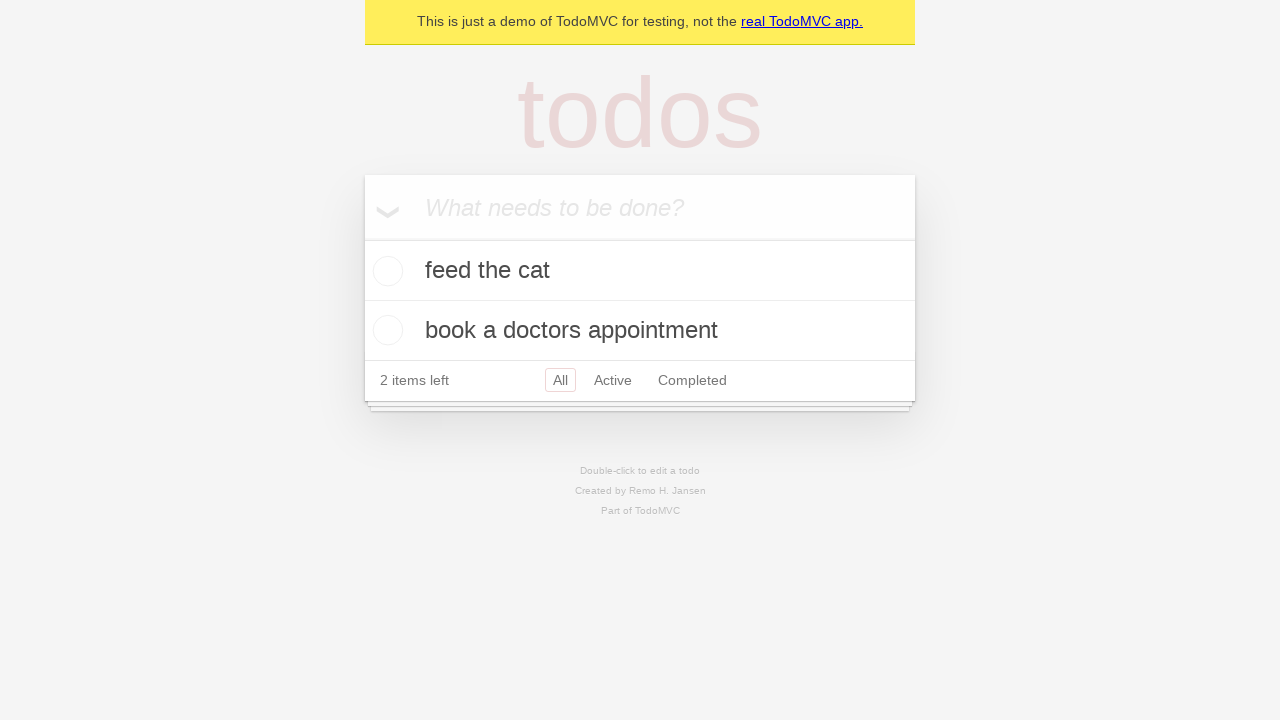

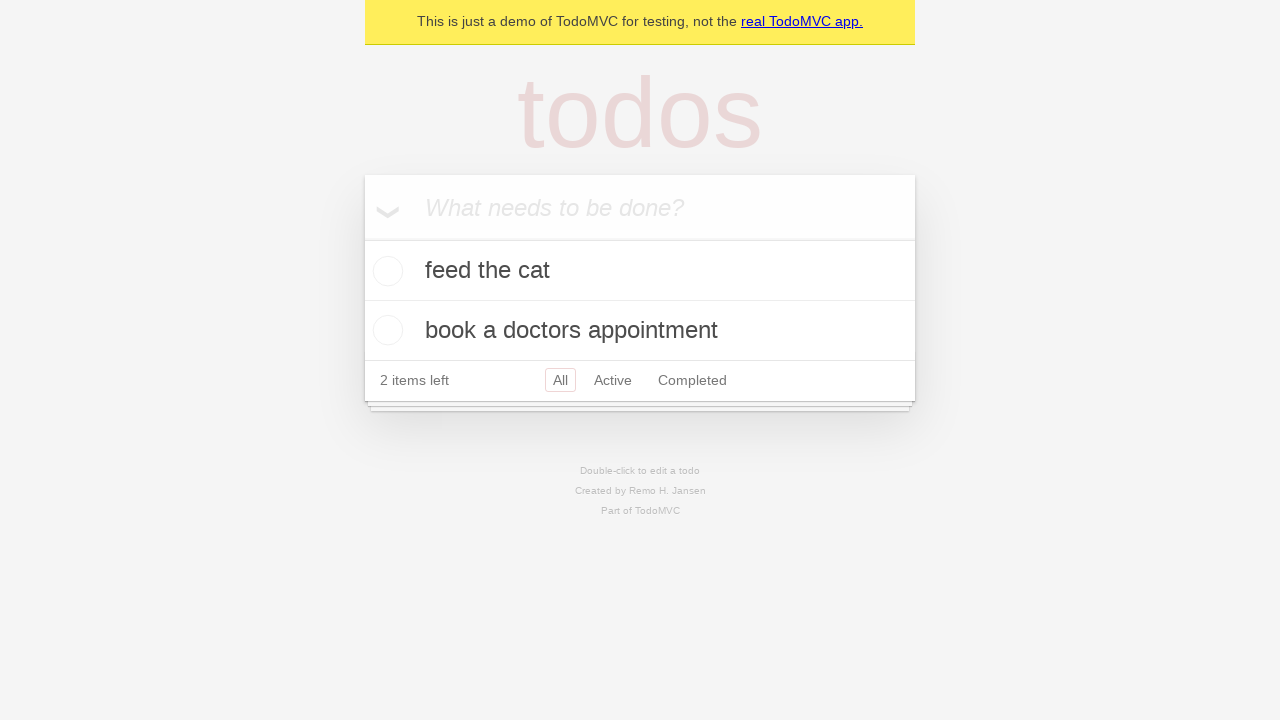